Tests checkbox functionality by clicking a checkbox to select it, then clicking again to deselect it, and verifies the count of checkboxes on the page

Starting URL: https://rahulshettyacademy.com/AutomationPractice/

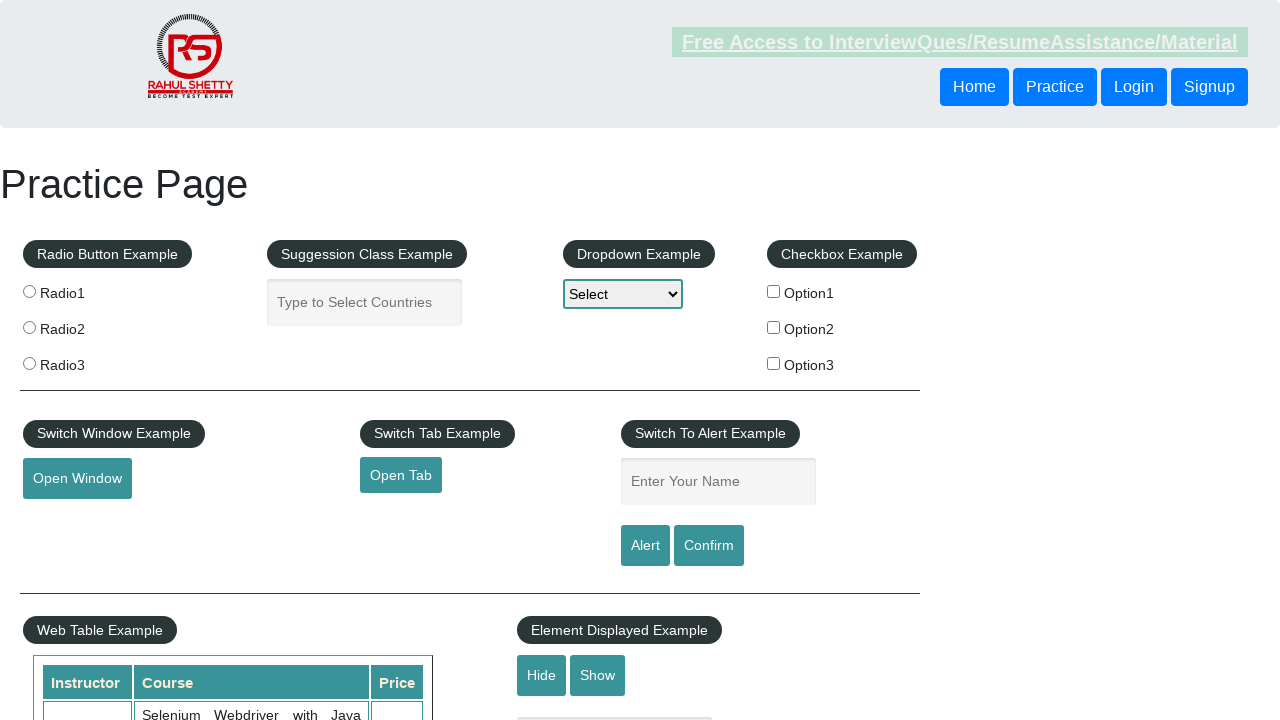

Navigated to AutomationPractice page
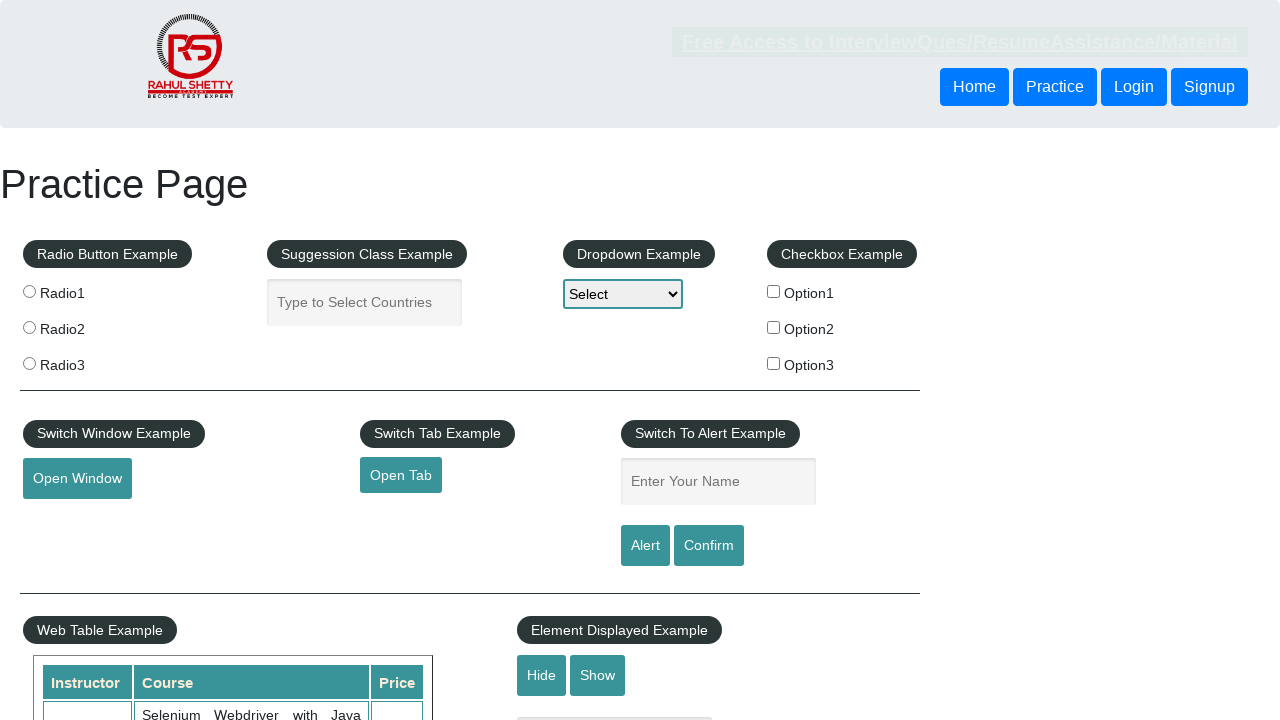

Clicked checkbox option 1 to select it at (774, 291) on #checkBoxOption1
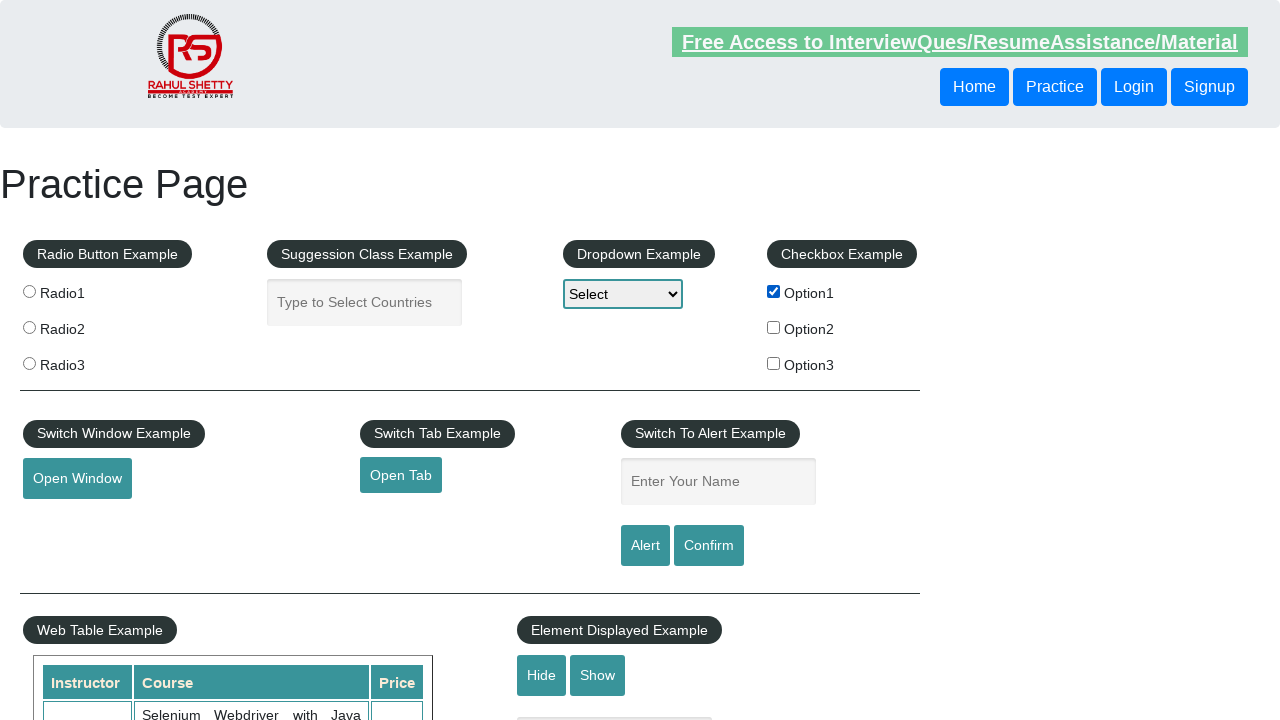

Verified checkbox is selected: True
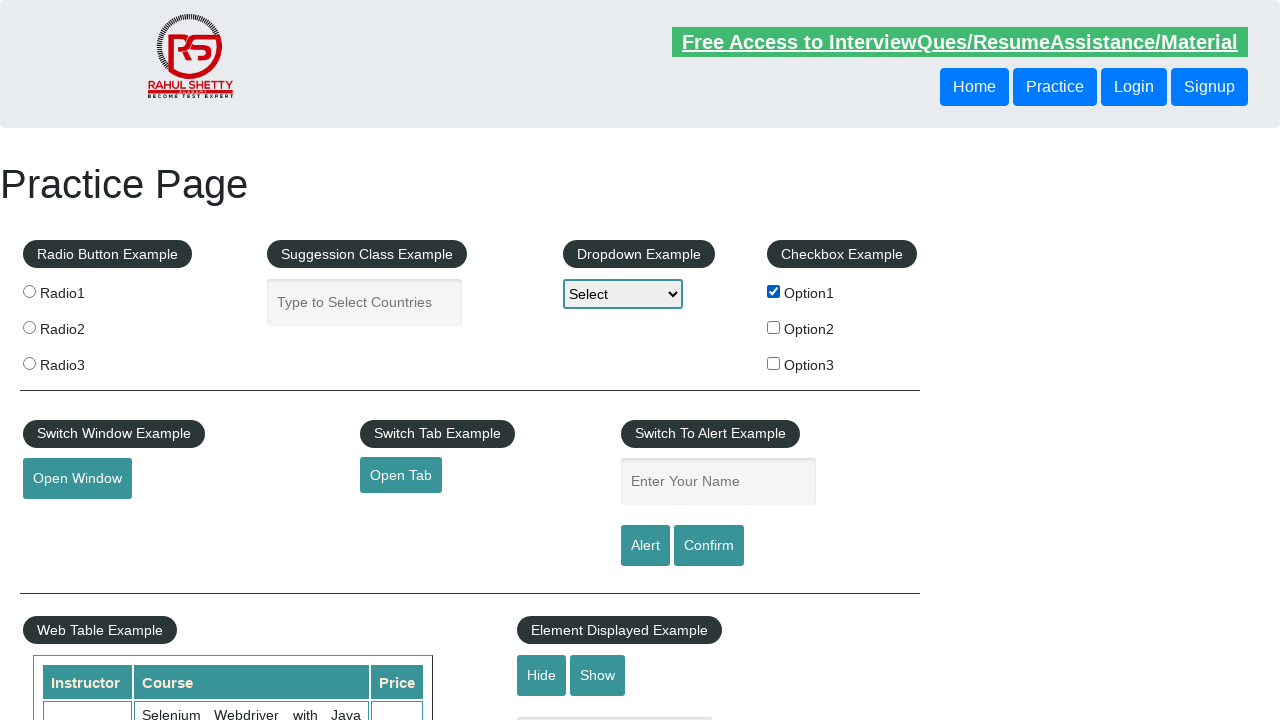

Clicked checkbox option 1 again to deselect it at (774, 291) on #checkBoxOption1
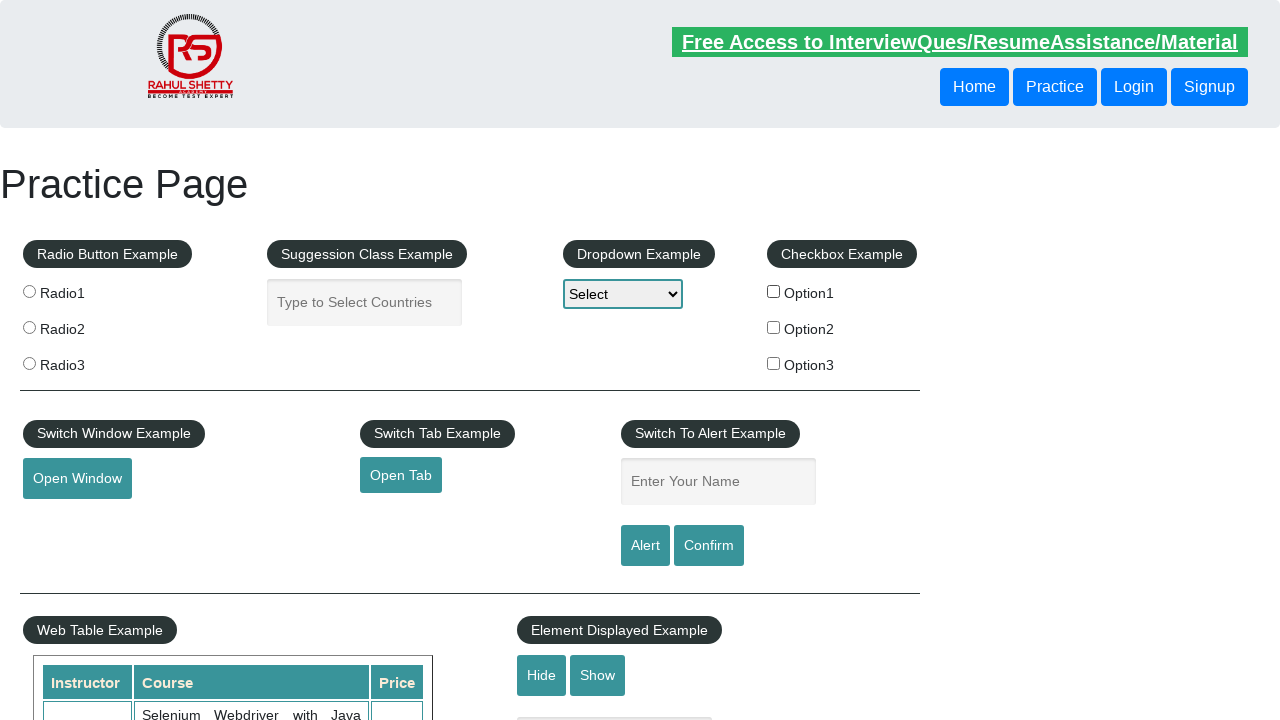

Verified checkbox is deselected: False
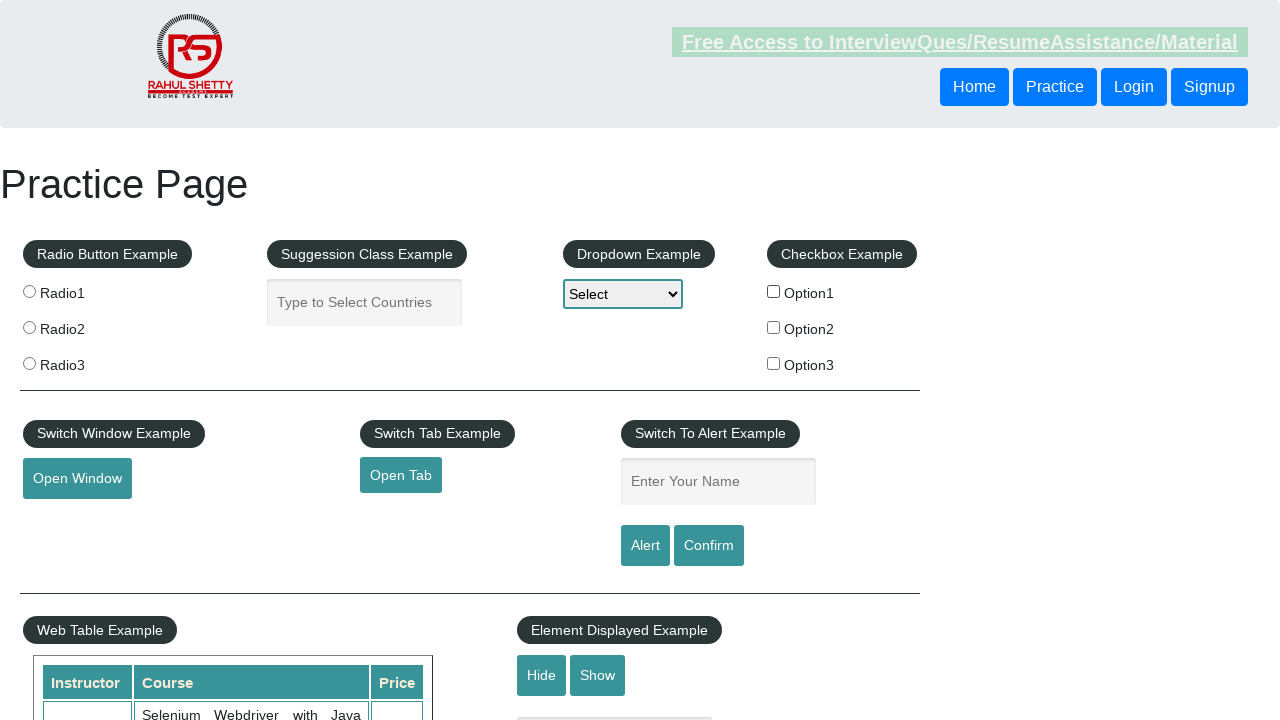

Retrieved count of all checkboxes on page: 3
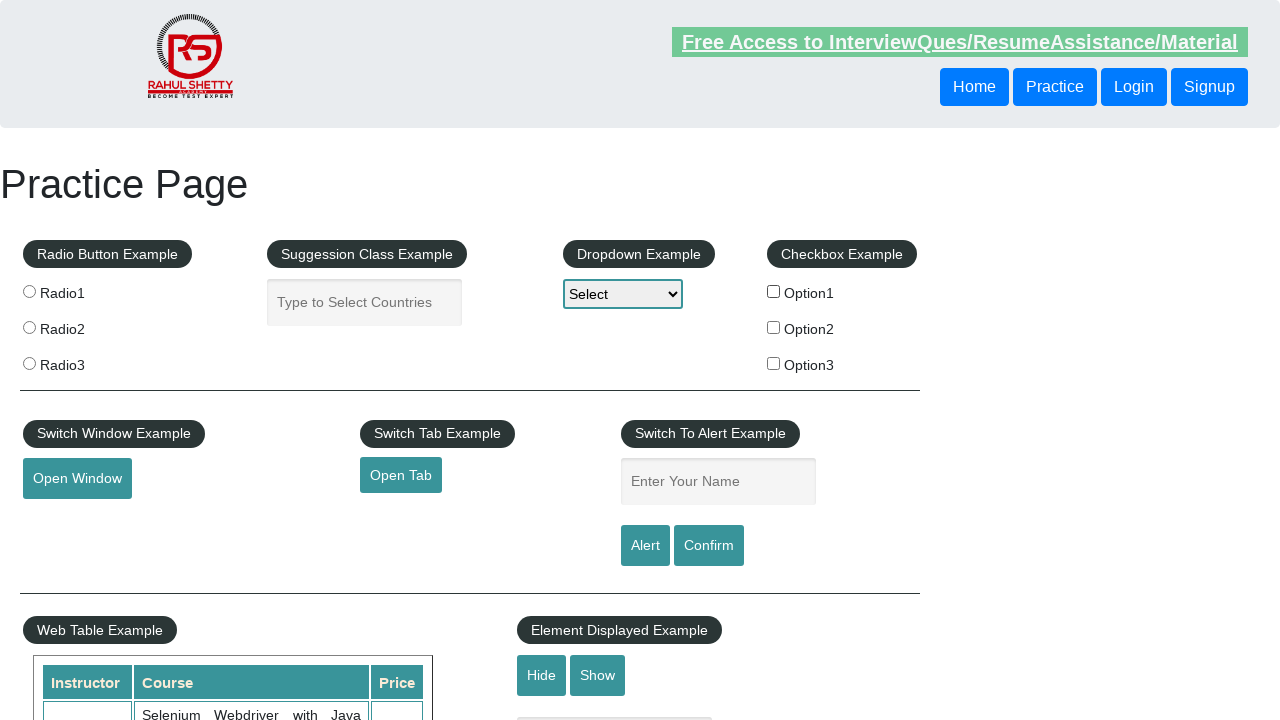

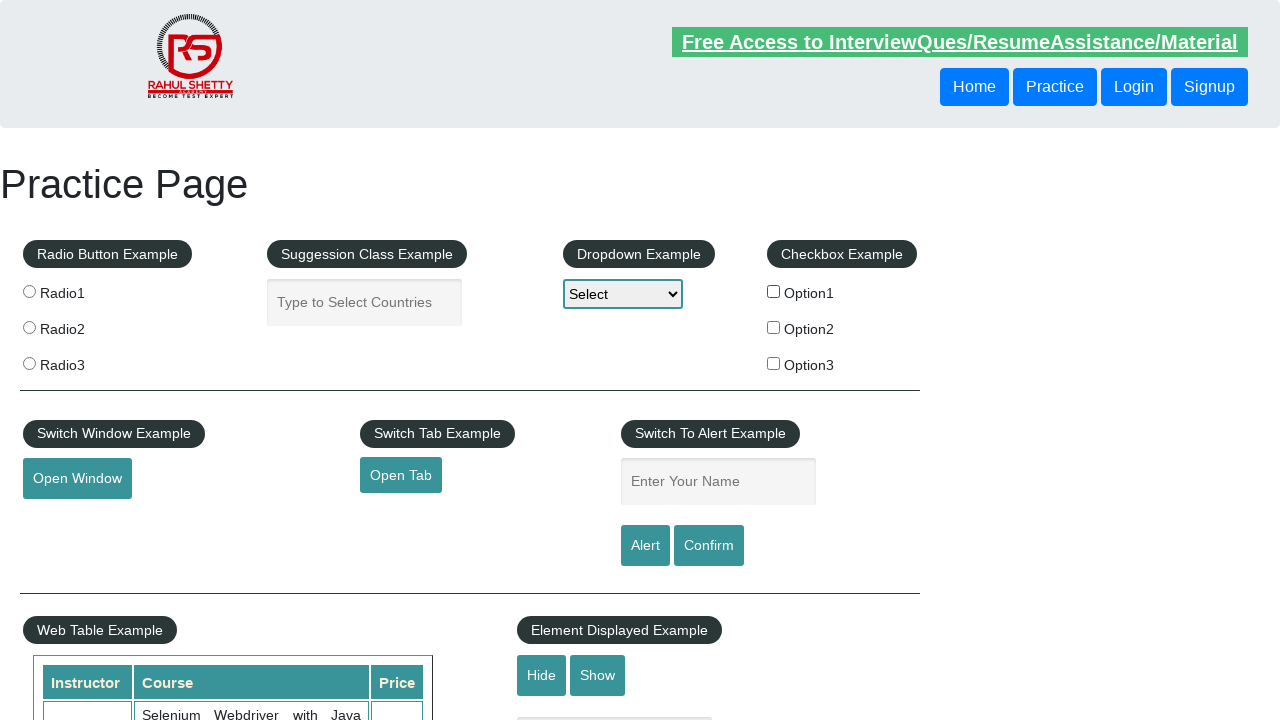